Fills out and submits a Google Form with personal information including name, contact details, address, date of birth, and verification code

Starting URL: https://forms.gle/WT68aV5UnPajeoSc8

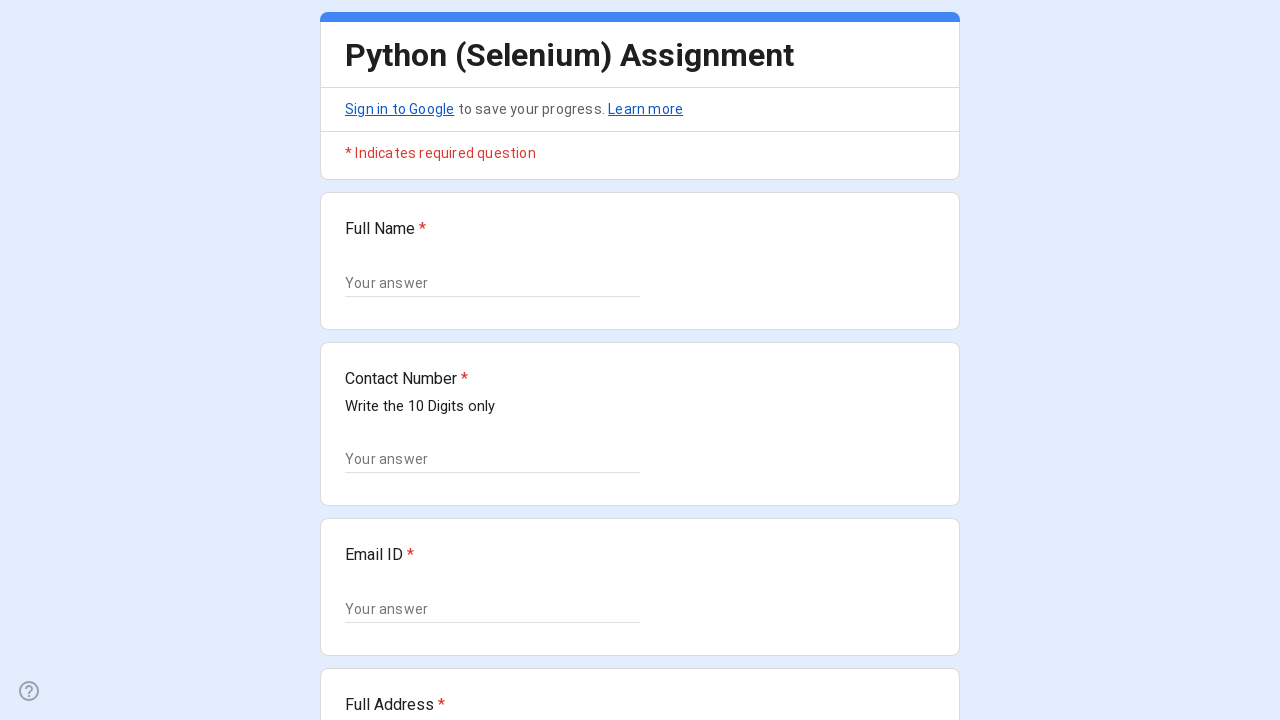

Filled Full Name field with 'John Smith' on //input[@aria-labelledby='i1 i4']
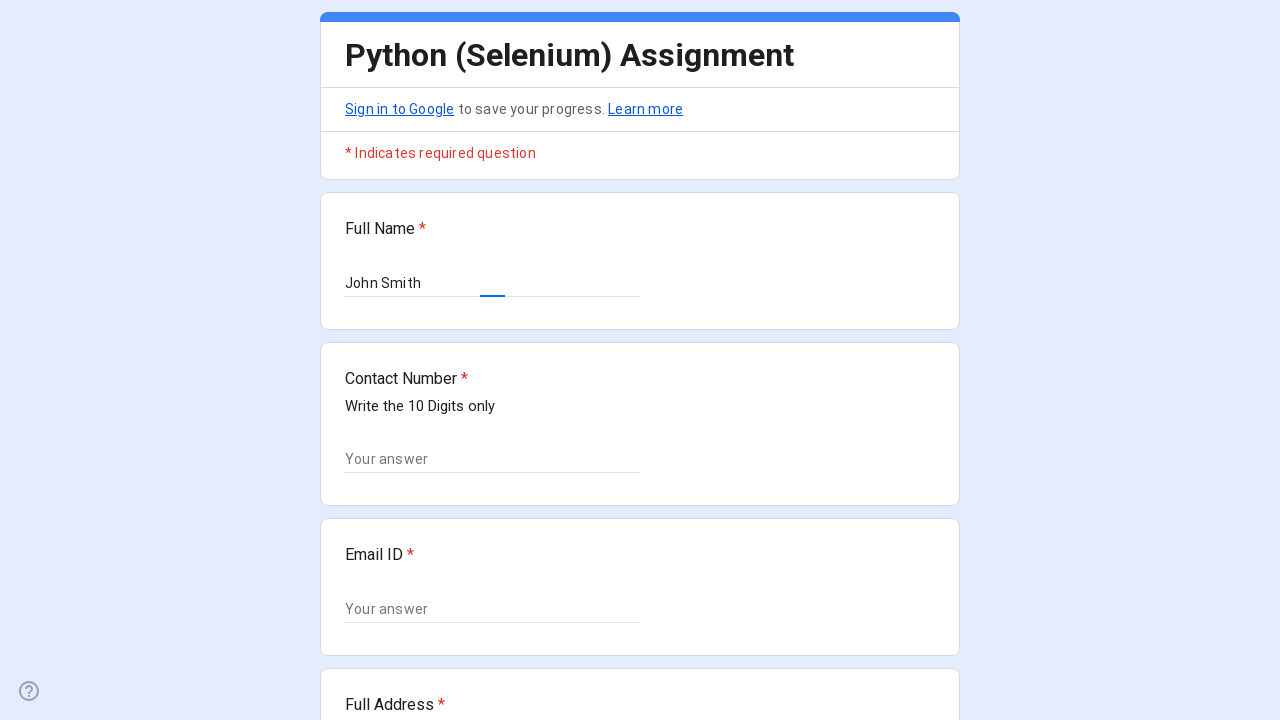

Filled Contact Number field with '9876543210' on //input[@aria-labelledby='i6 i9']
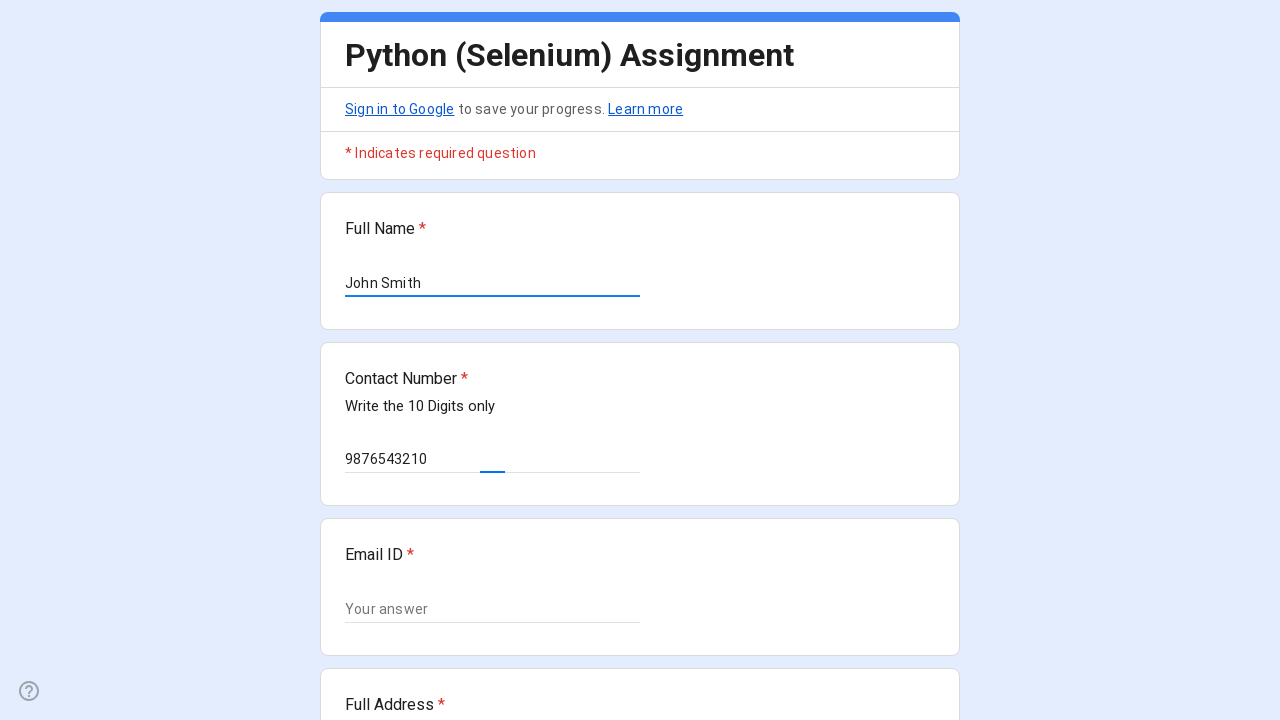

Filled Email ID field with 'john.smith@example.com' on //input[@aria-labelledby='i11 i14']
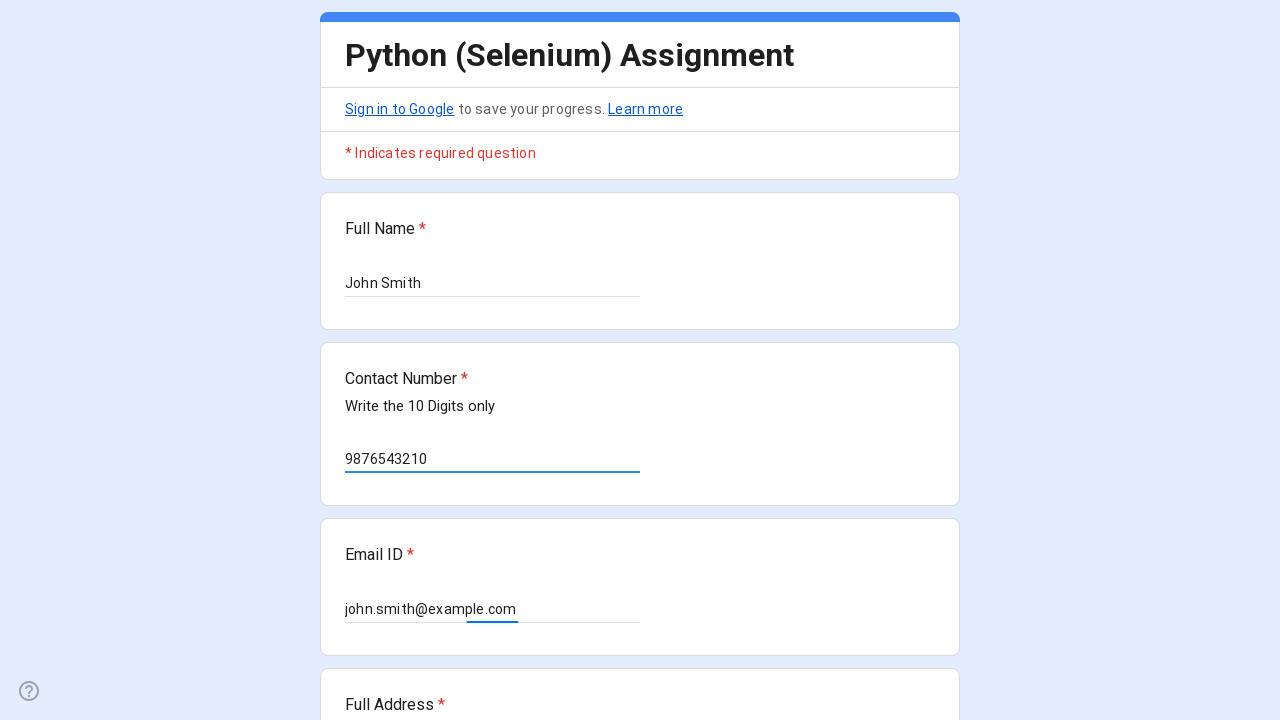

Filled Full Address field with '123 Main Street, Mumbai' on //textarea[@aria-labelledby='i16 i19']
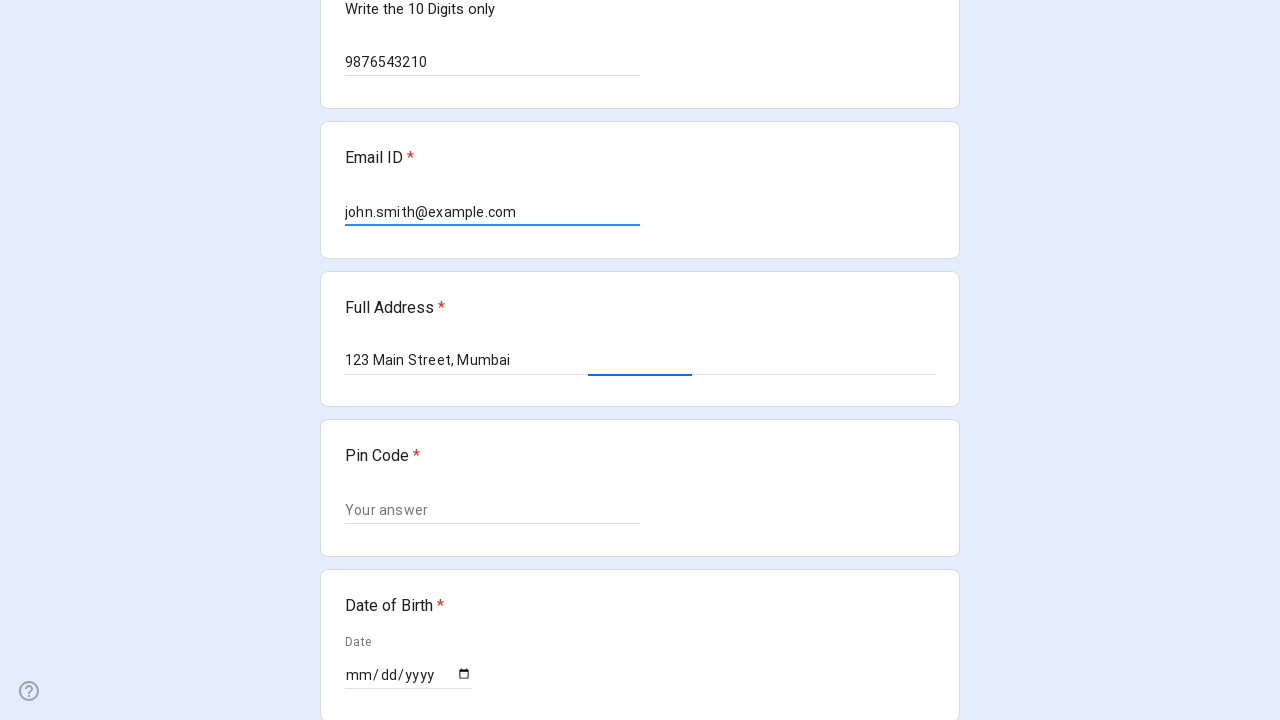

Filled Pin Code field with '400001' on //input[@aria-labelledby='i21 i24']
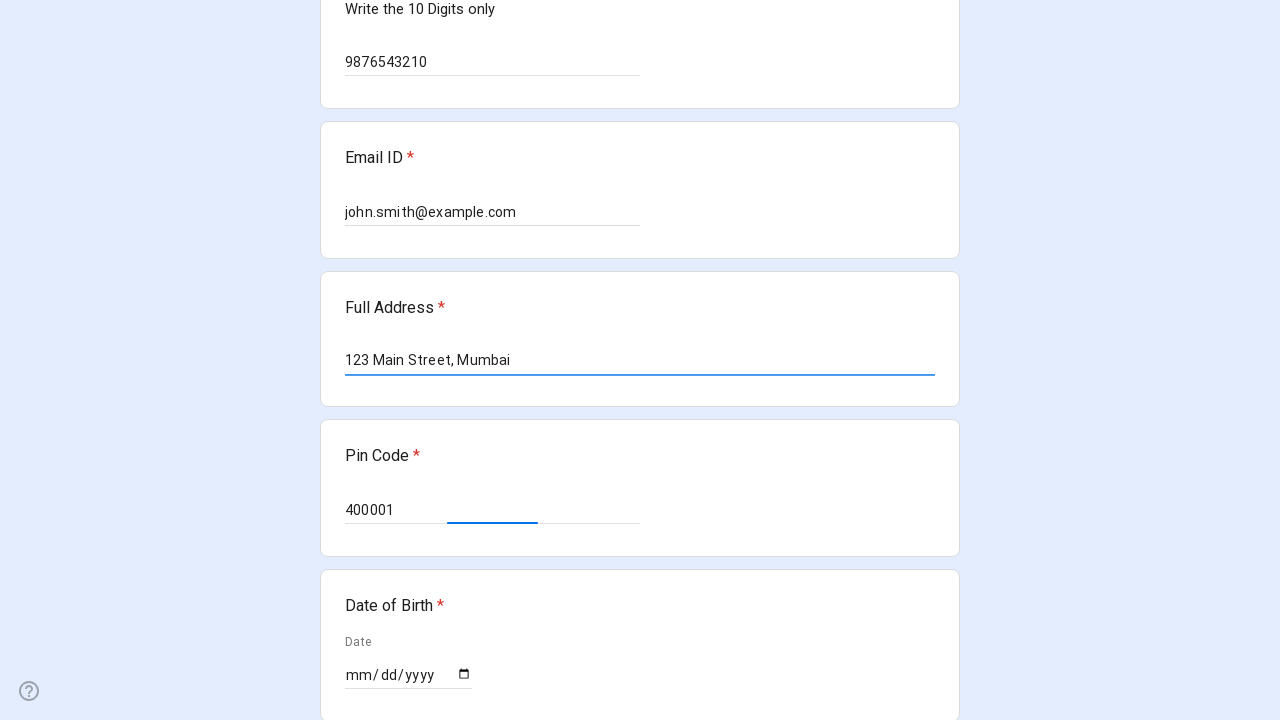

Filled Date of Birth field with '1995-06-15' on //input[@aria-labelledby='i31']
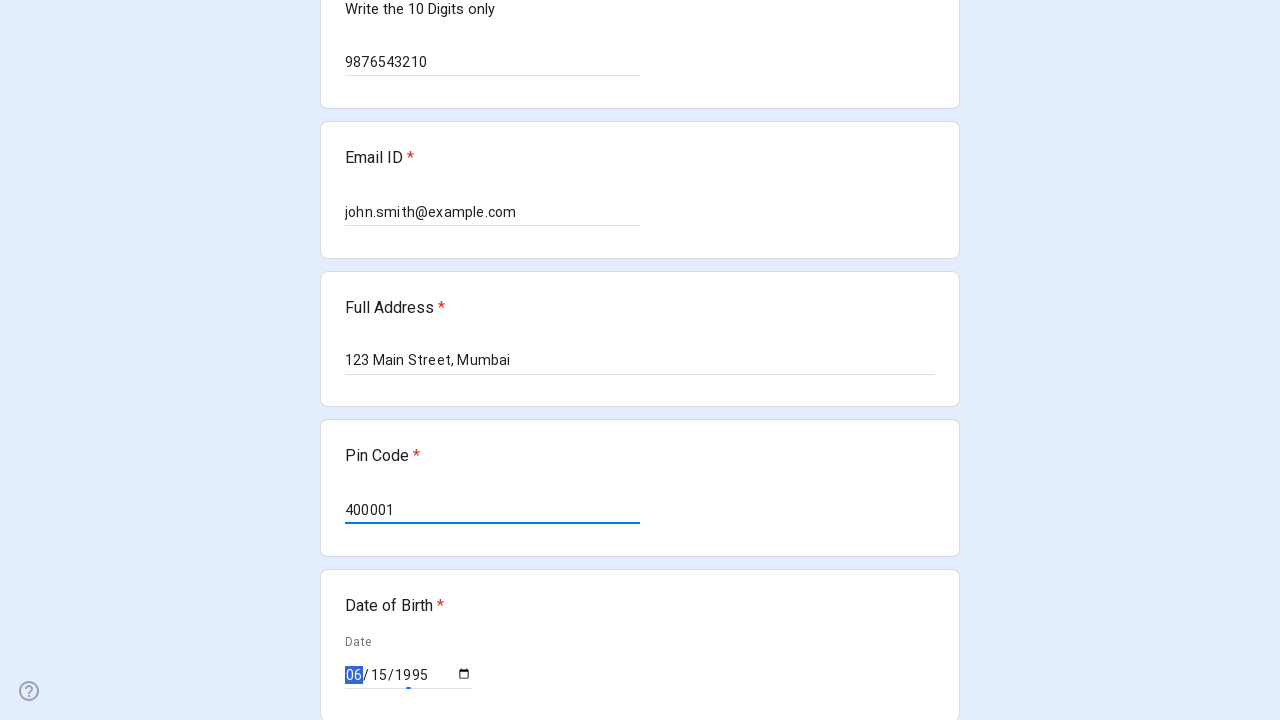

Filled Gender field with 'Male' on //input[@aria-labelledby='i32 i35']
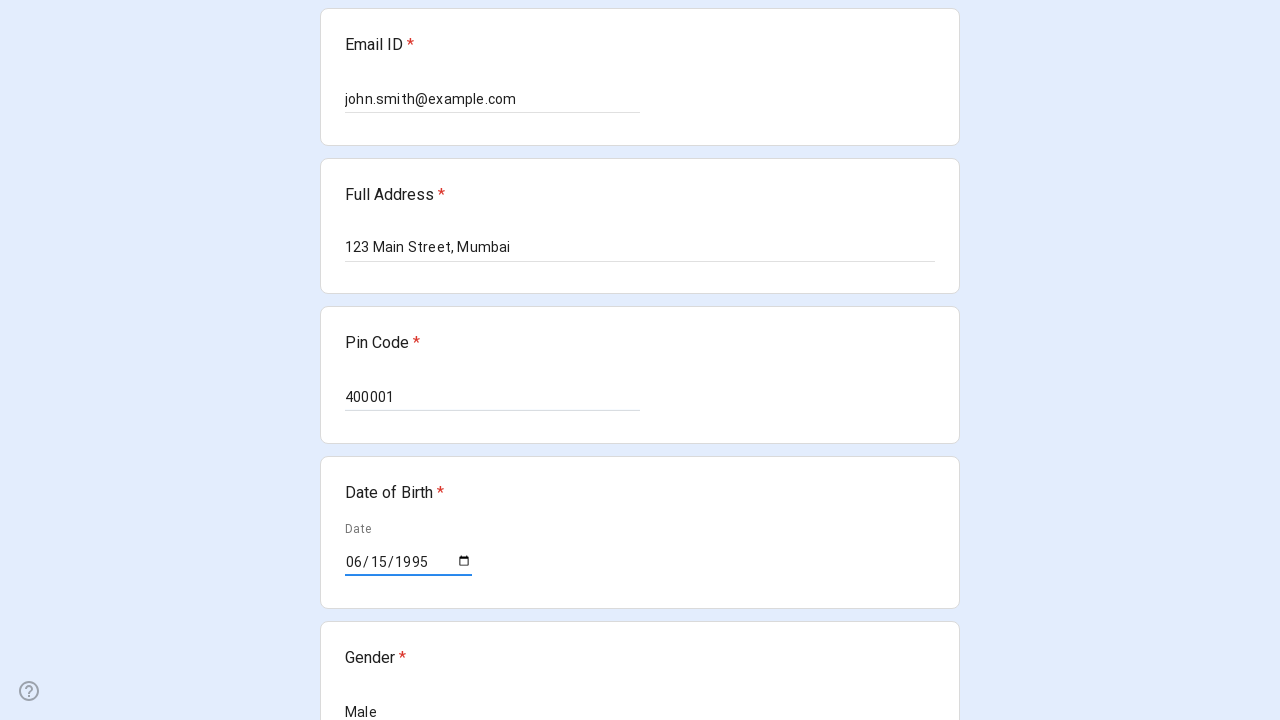

Filled Verification Code field with 'ABCD12' on //input[@aria-labelledby='i37 i40']
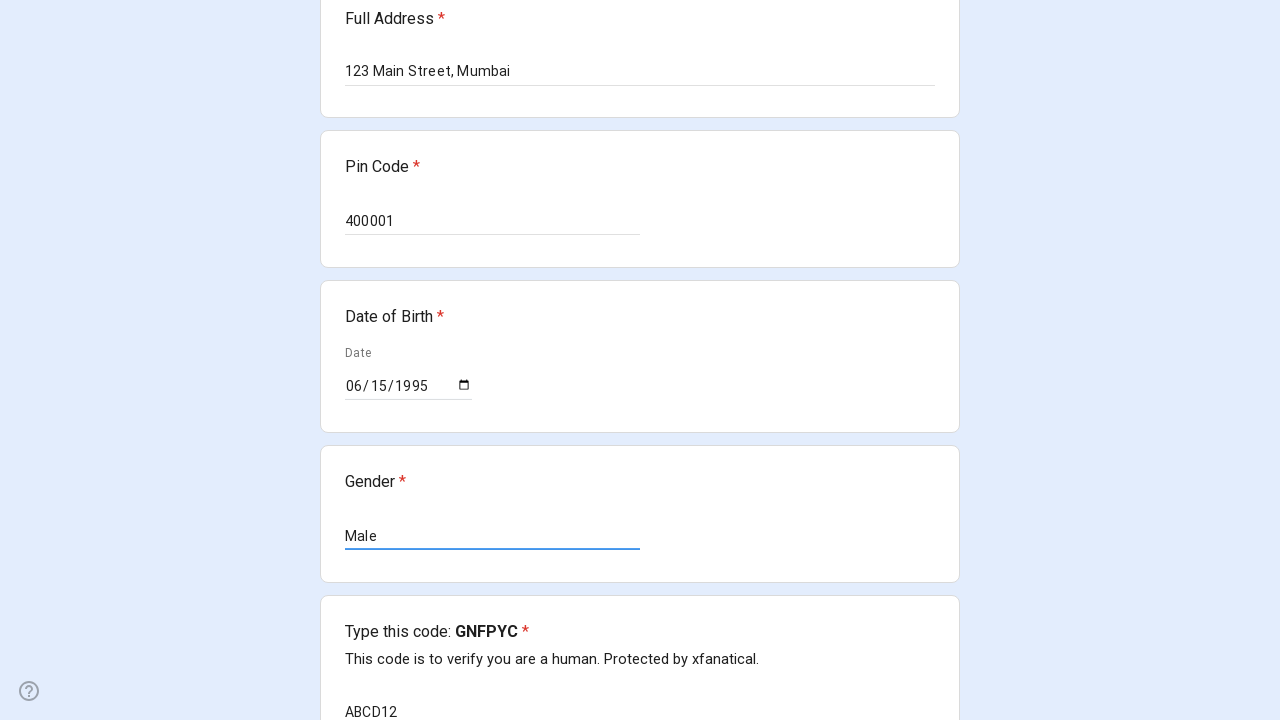

Clicked Submit button to submit the Google Form at (368, 546) on xpath=//span[text()='Submit']
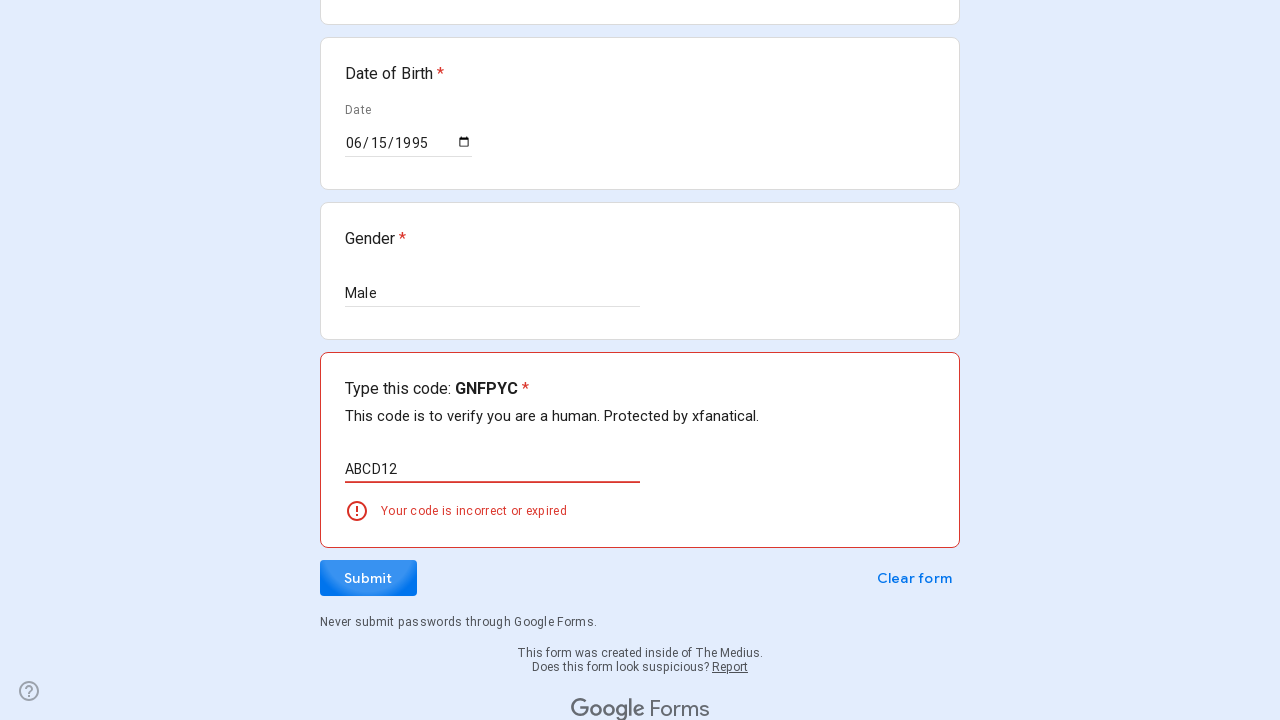

Waited 2 seconds for form submission to complete
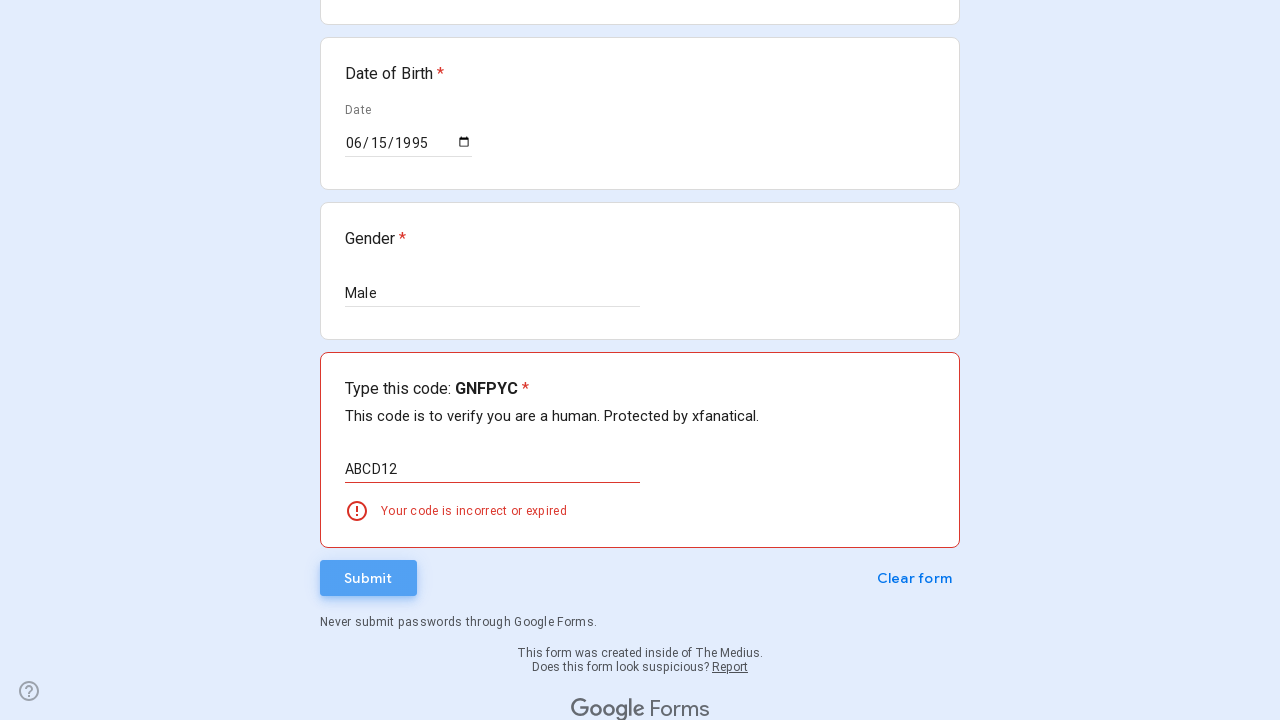

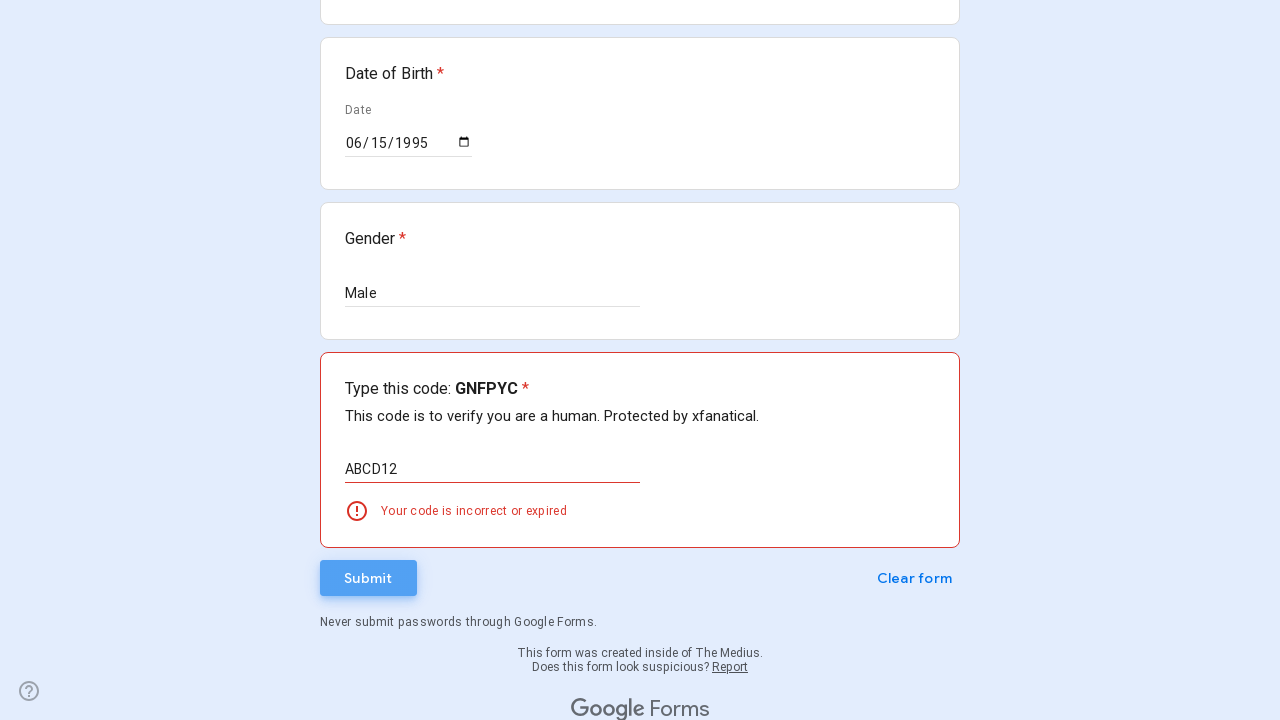